Navigates to OYO Rooms website and simulates keyboard input using Robot class functionality

Starting URL: https://www.oyorooms.com/

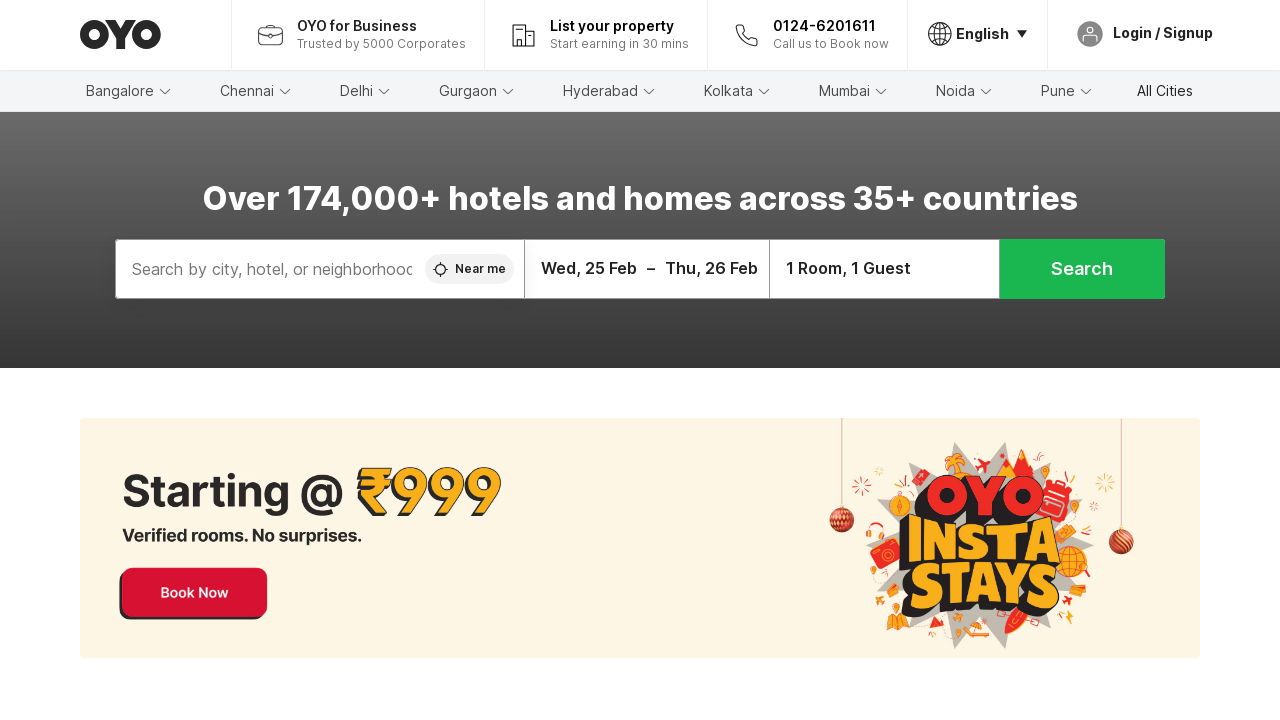

Waited for OYO Rooms website to load completely (networkidle)
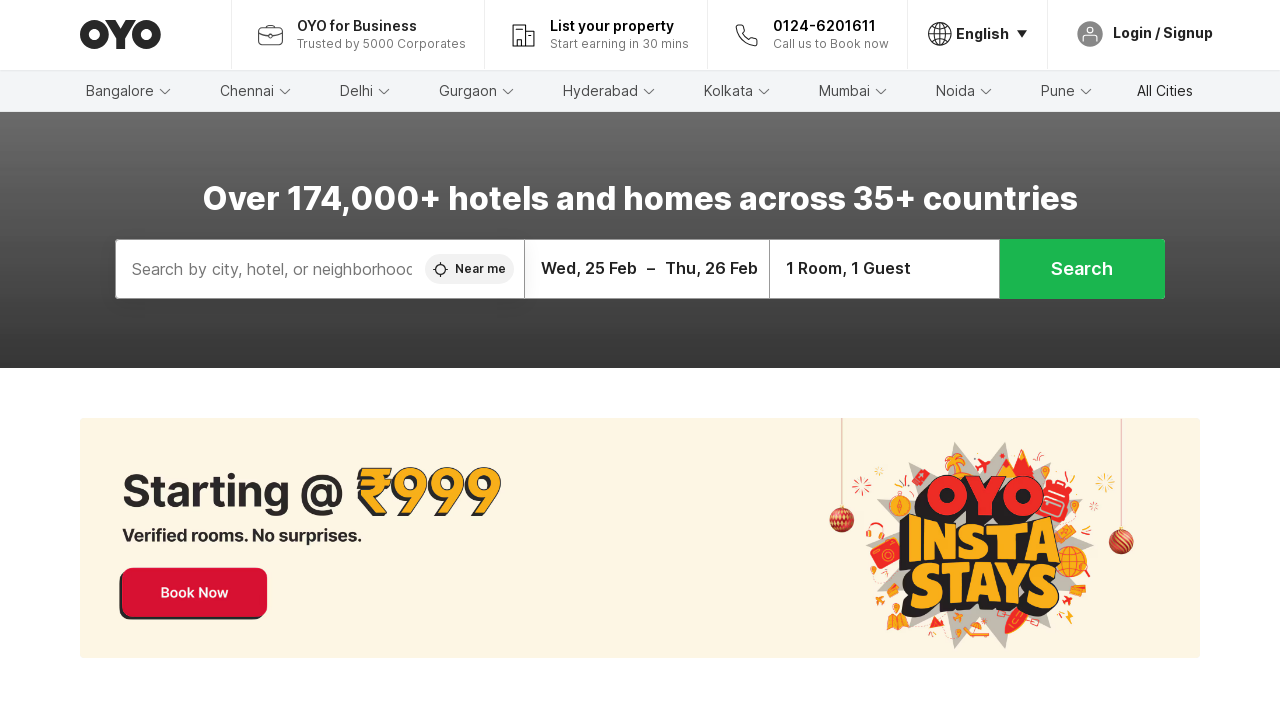

Pressed CapsLock key
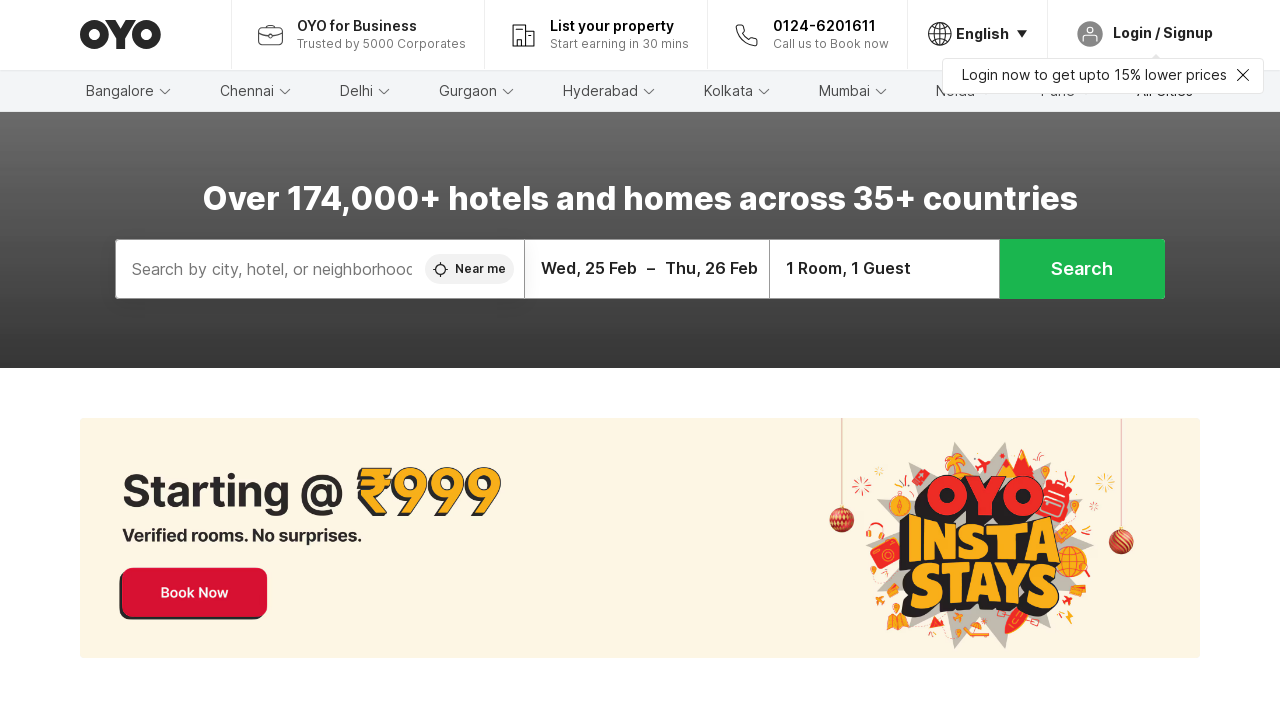

Typed 'ABM' using keyboard input
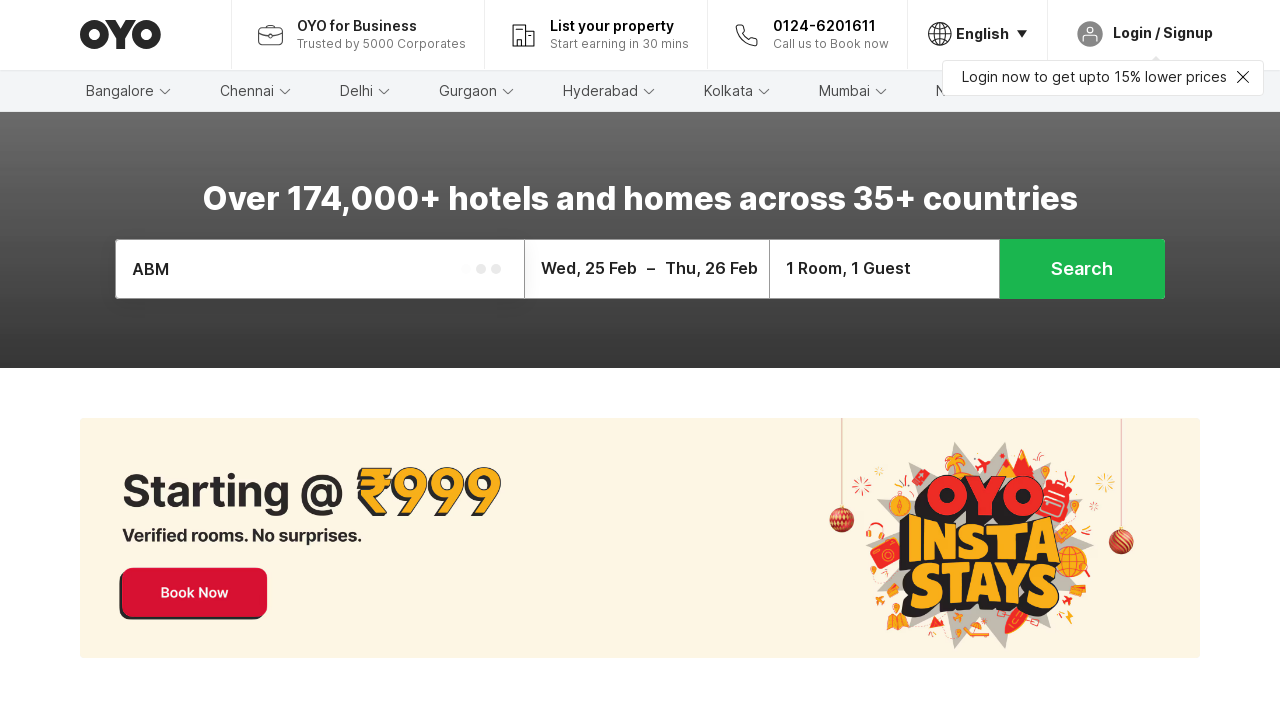

Pressed CapsLock key again
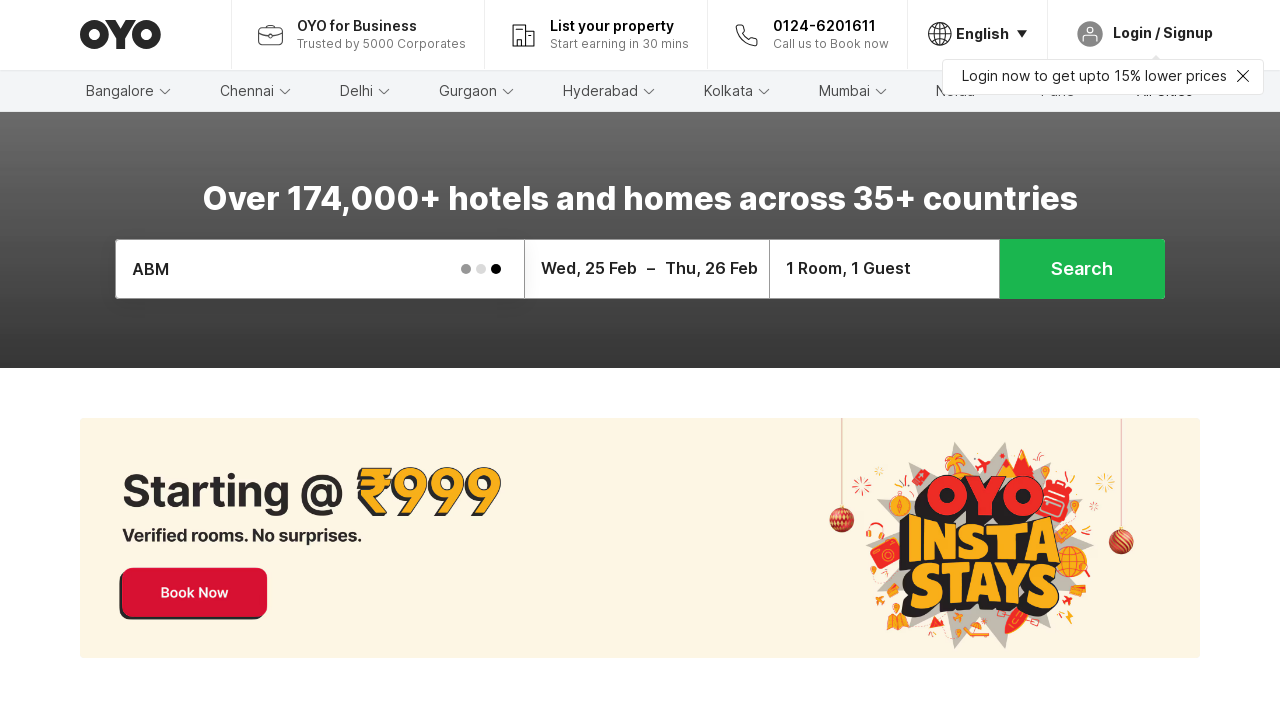

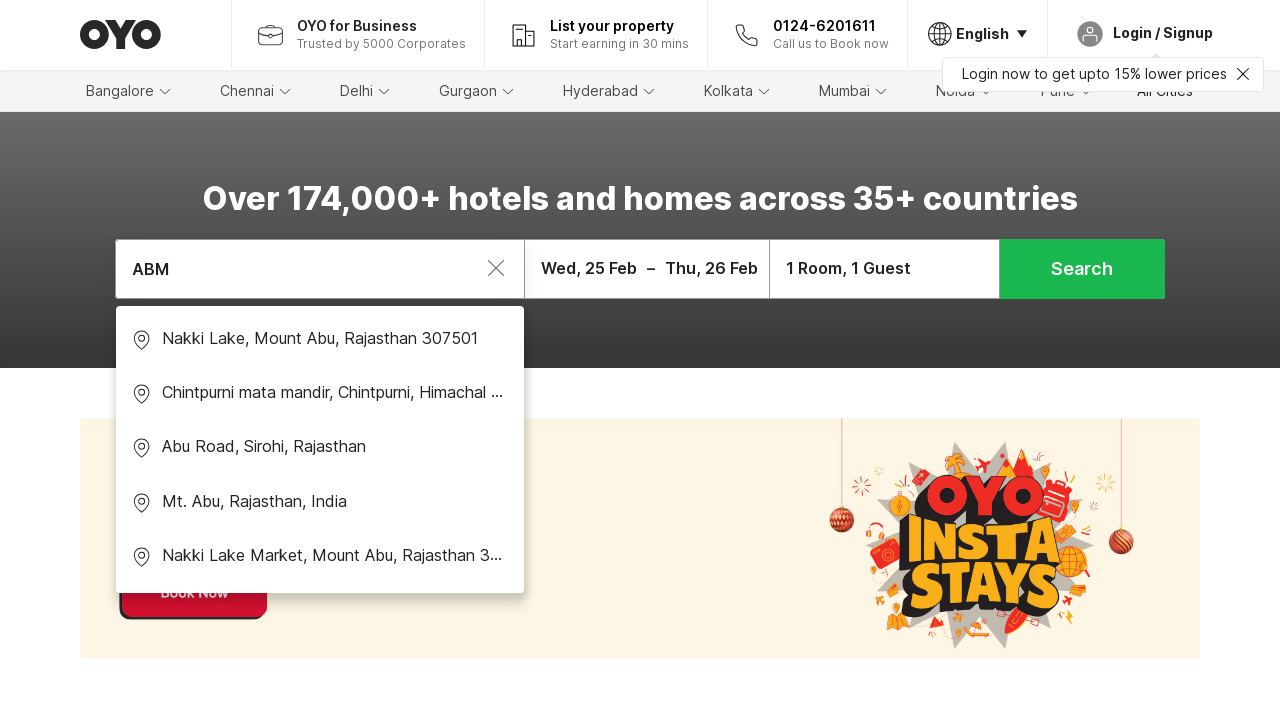